Tests checkbox functionality by clicking a checkbox, verifying its state (displayed, enabled, selected), then clicking again to uncheck and verifying the changed state.

Starting URL: https://rahulshettyacademy.com/AutomationPractice/

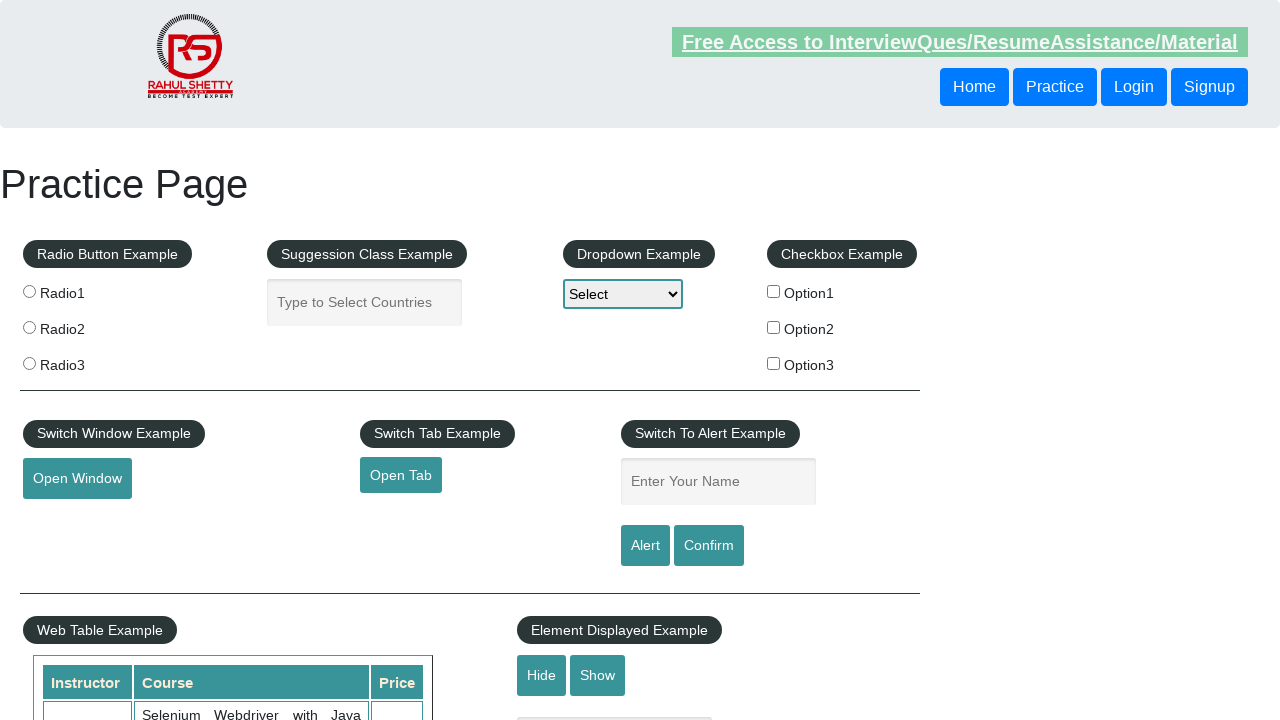

Clicked checkbox #checkBoxOption1 to select it at (774, 291) on #checkBoxOption1
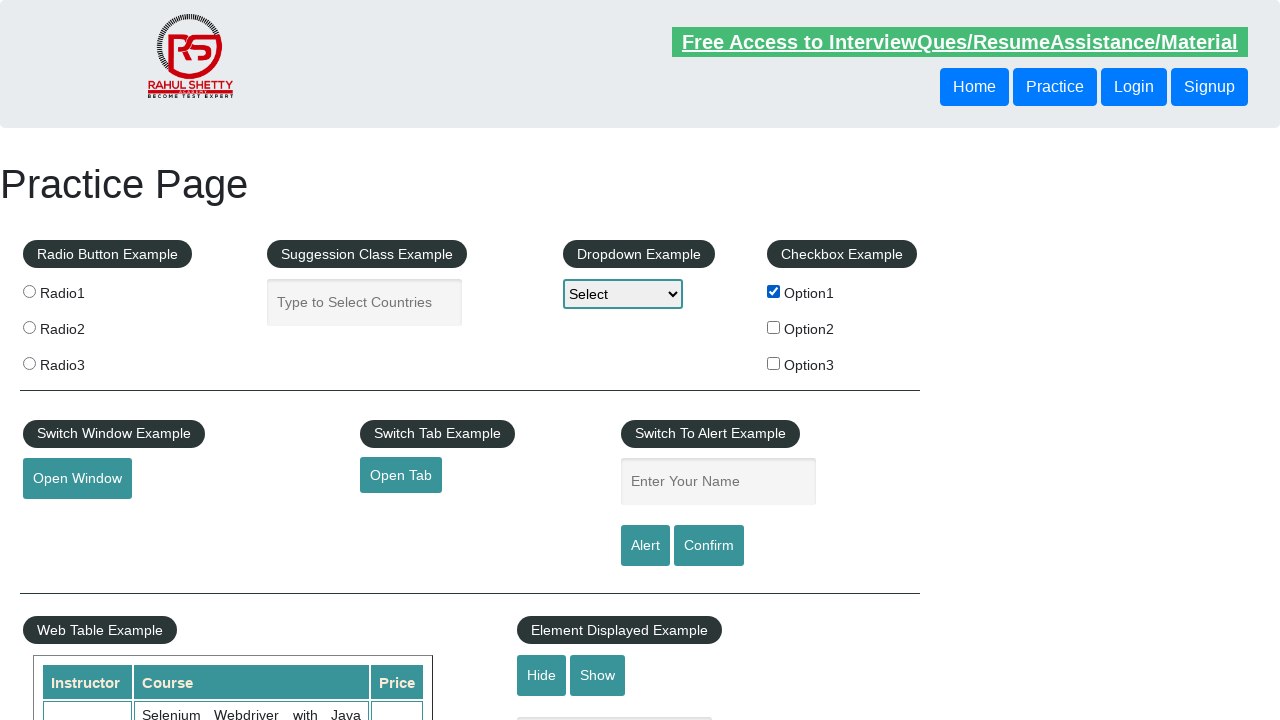

Verified checkbox is visible
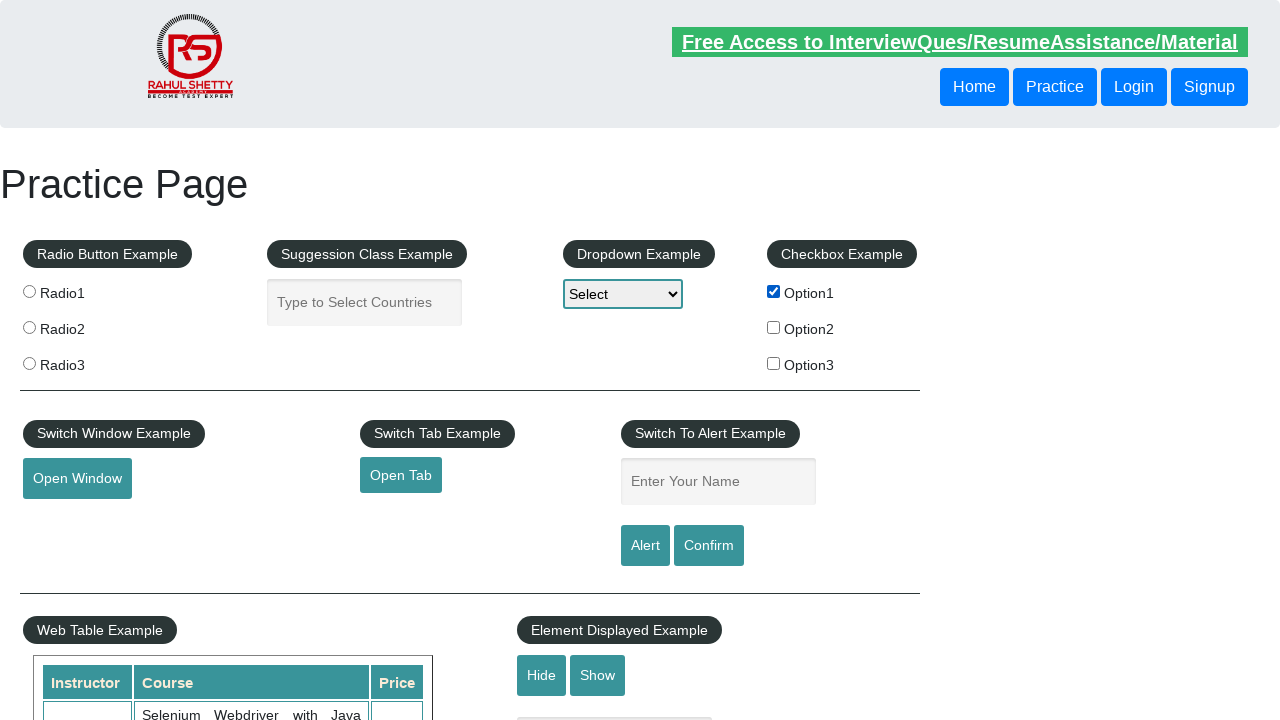

Verified checkbox is enabled
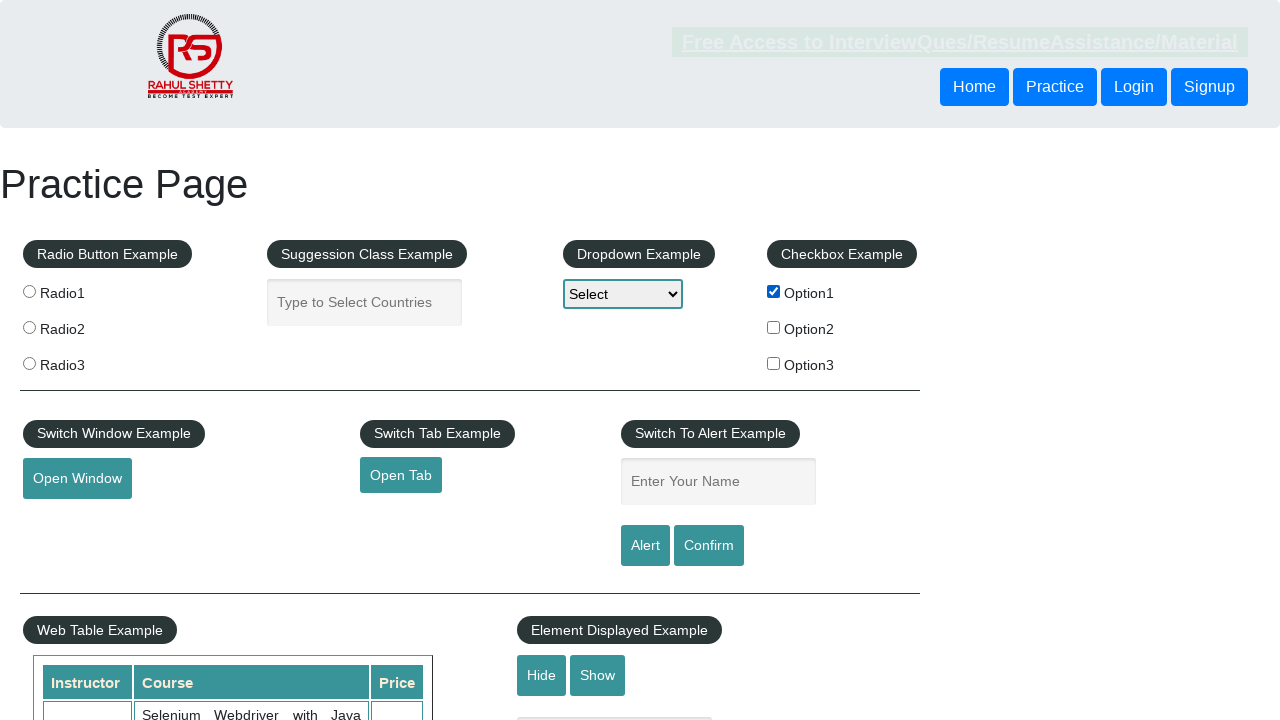

Verified checkbox is selected/checked
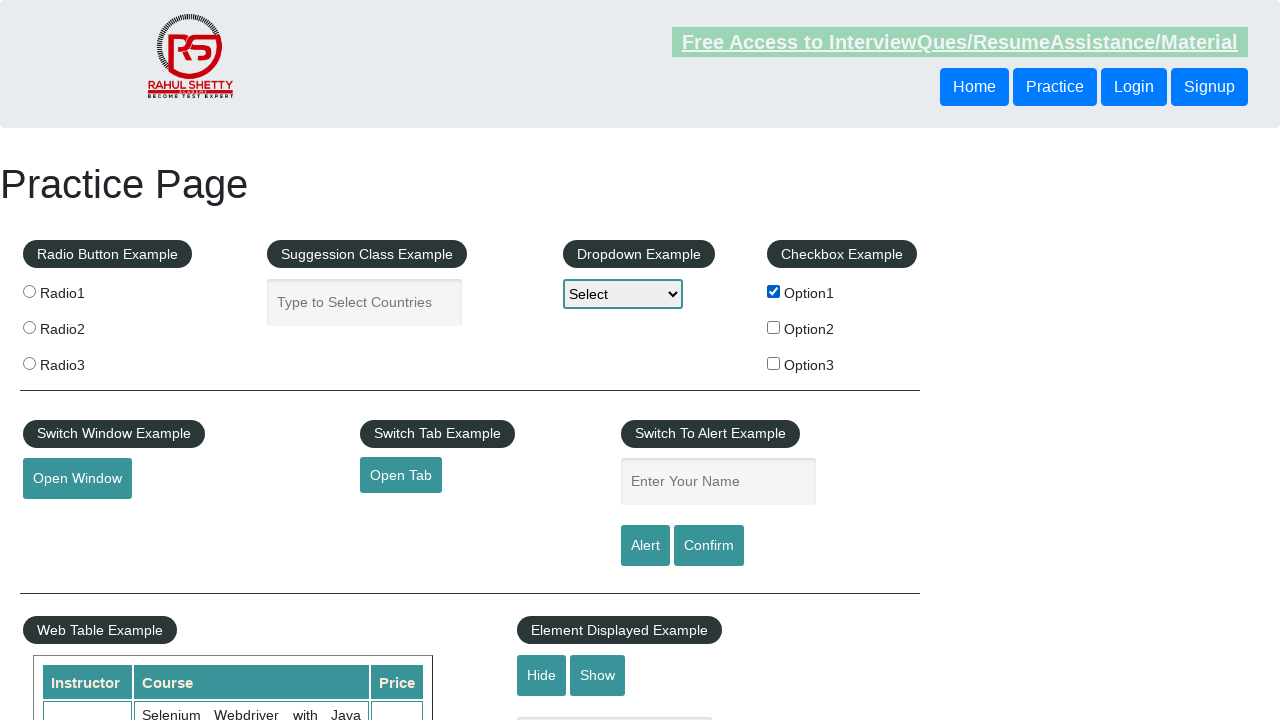

Clicked checkbox #checkBoxOption1 again to deselect it at (774, 291) on #checkBoxOption1
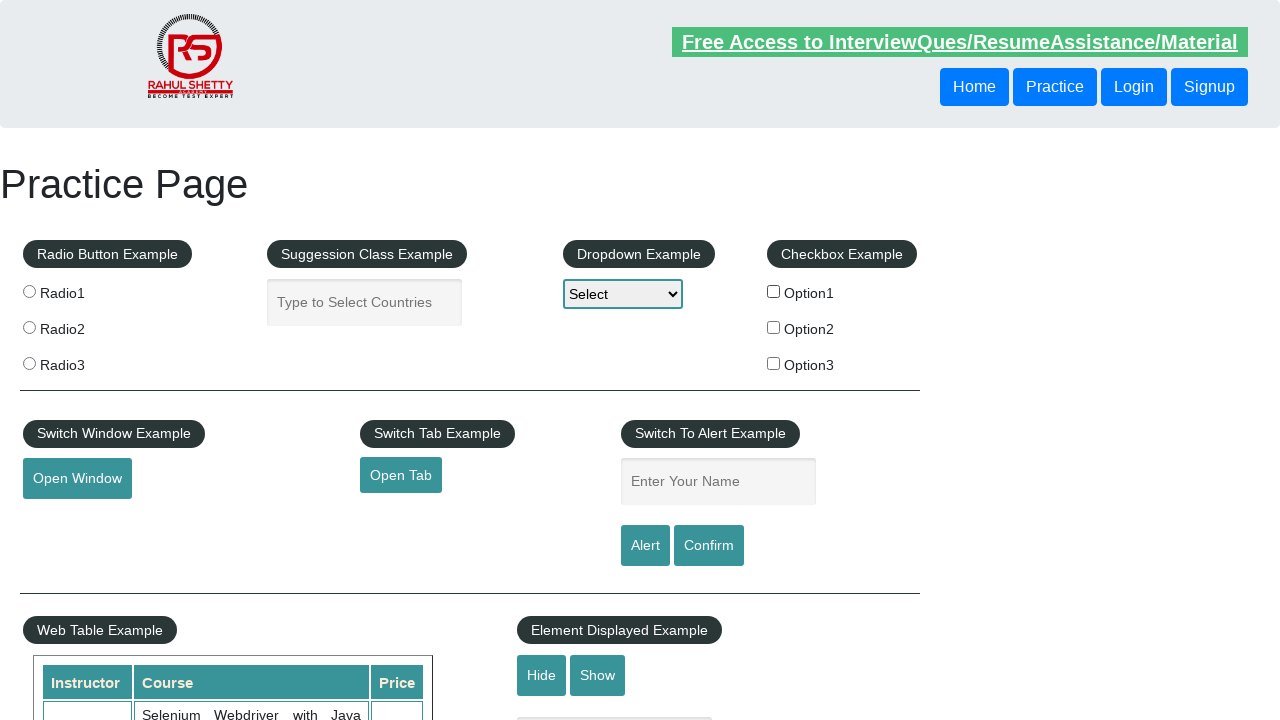

Verified checkbox is still visible after deselection
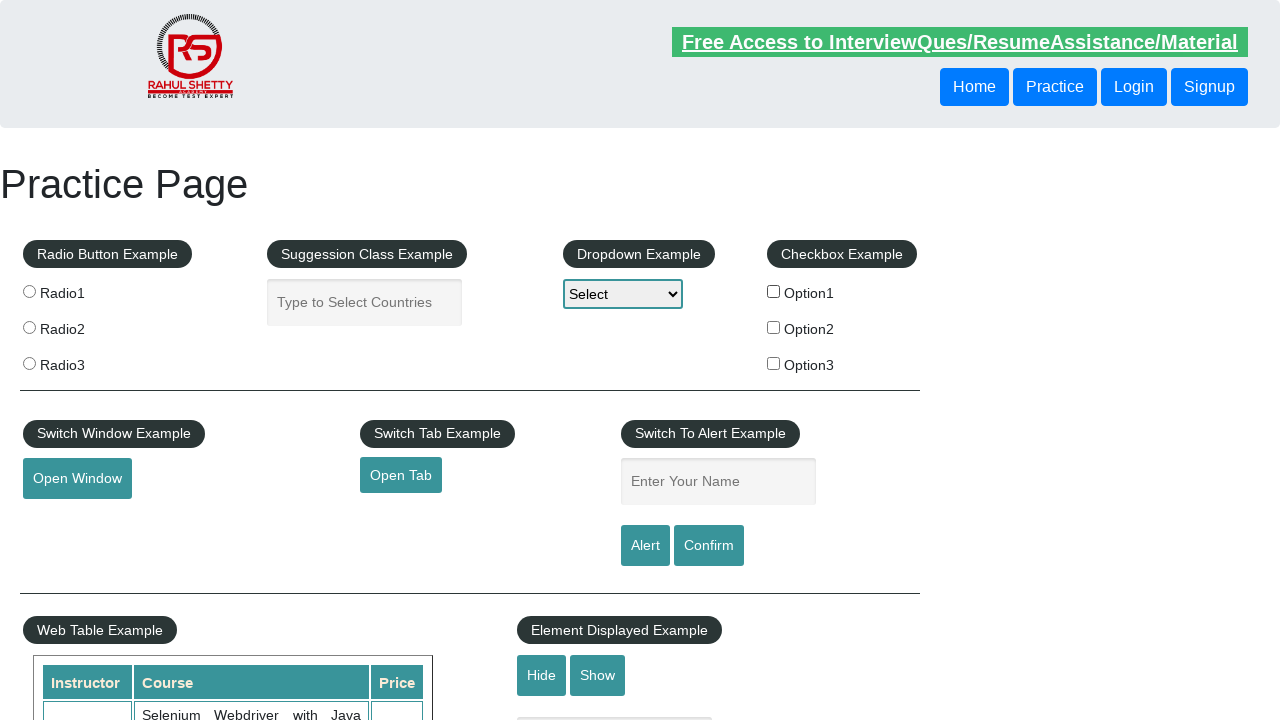

Verified checkbox is still enabled after deselection
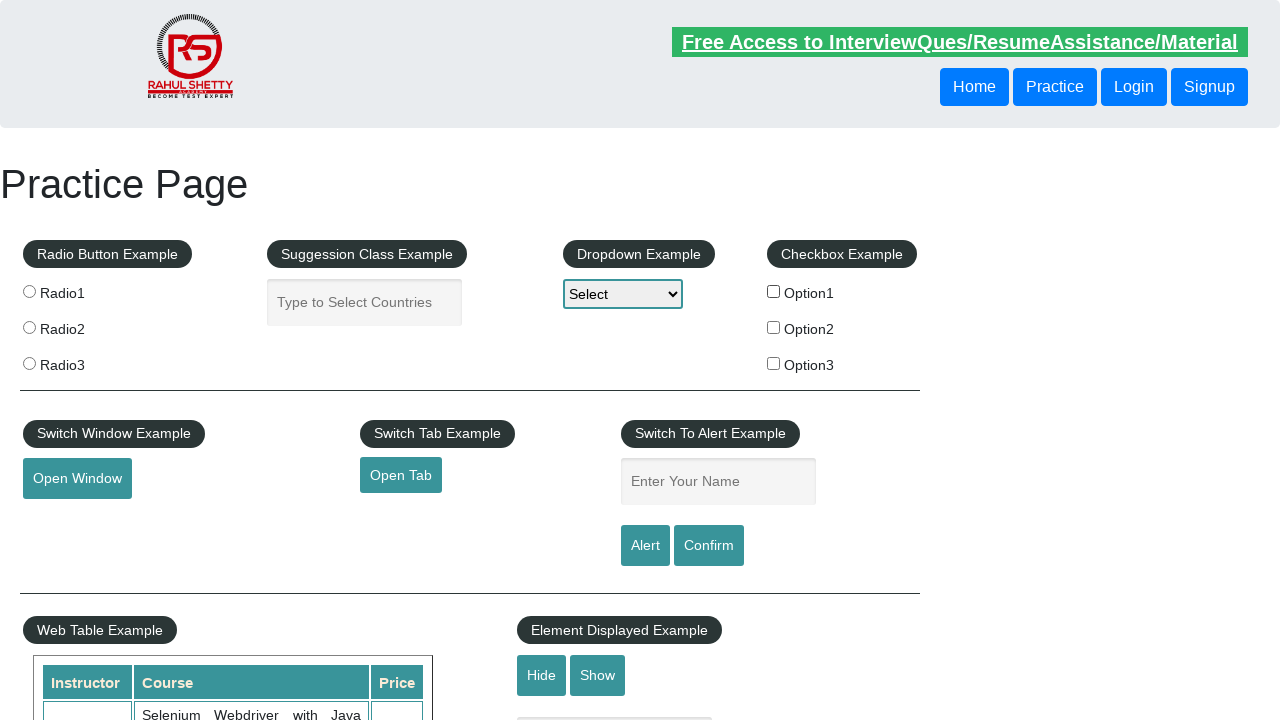

Verified checkbox is now unchecked/deselected
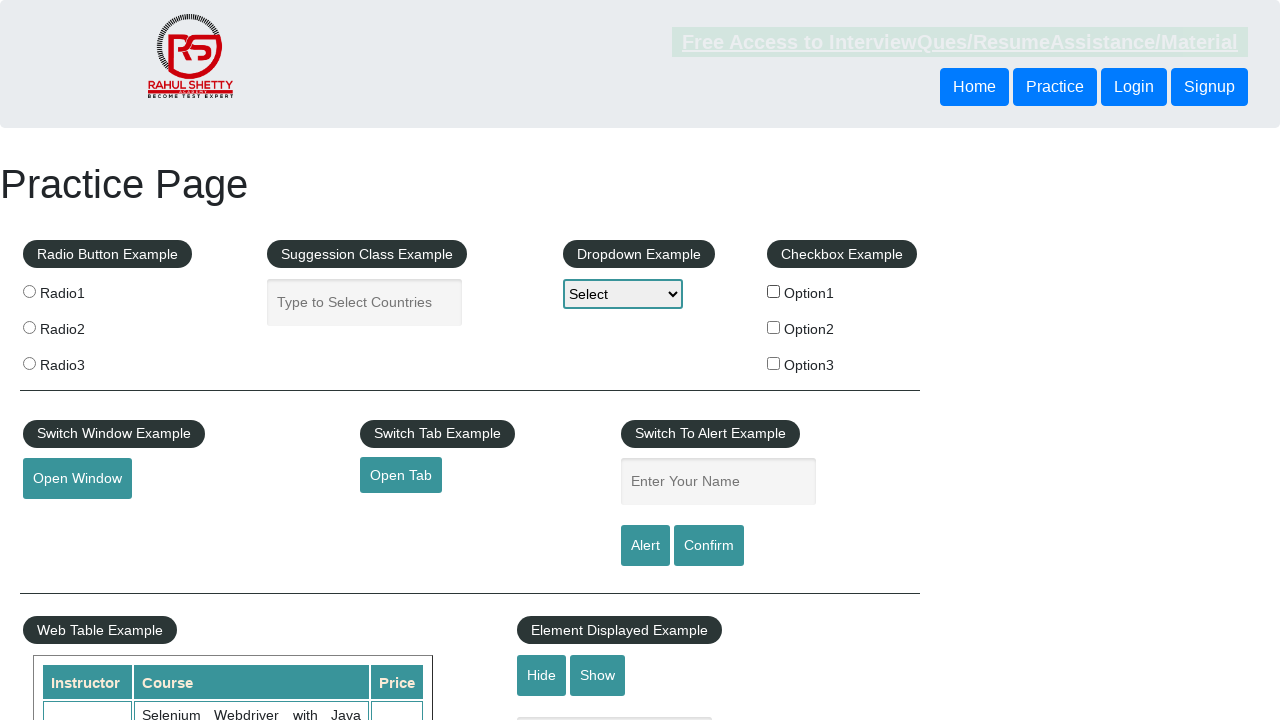

Counted all checkboxes on the page: 3 checkboxes found
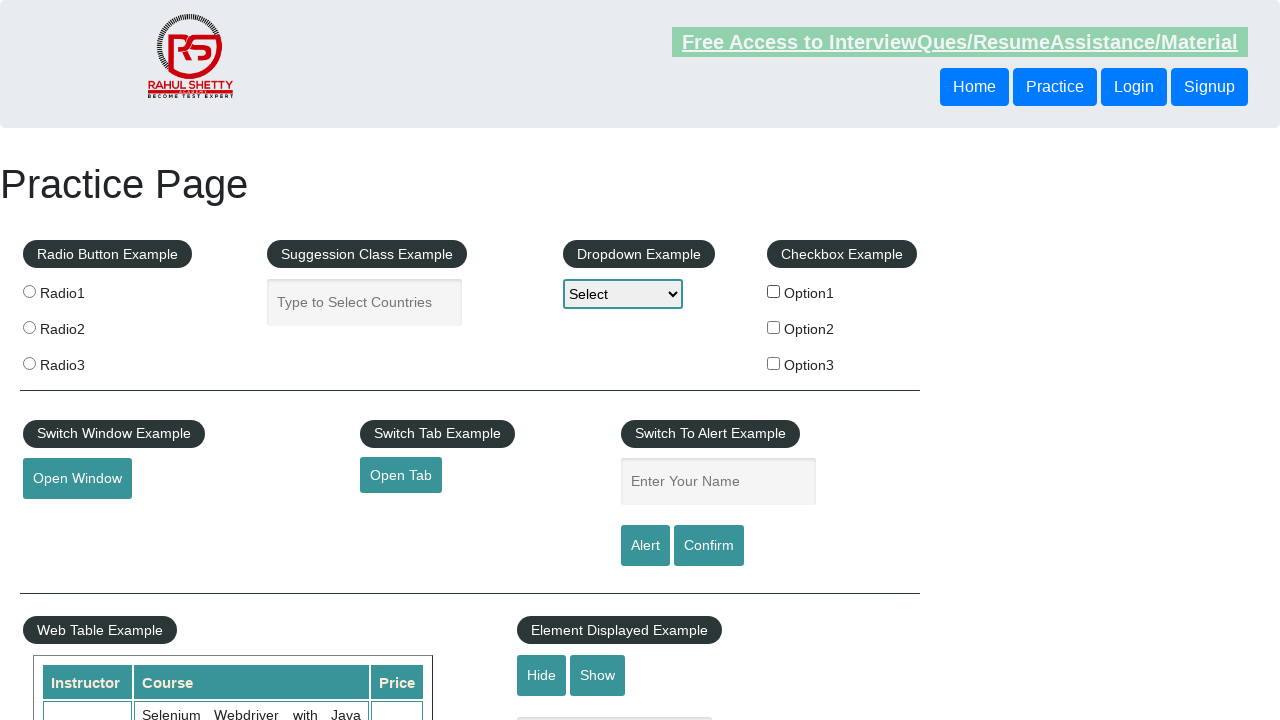

Printed checkbox count: 3
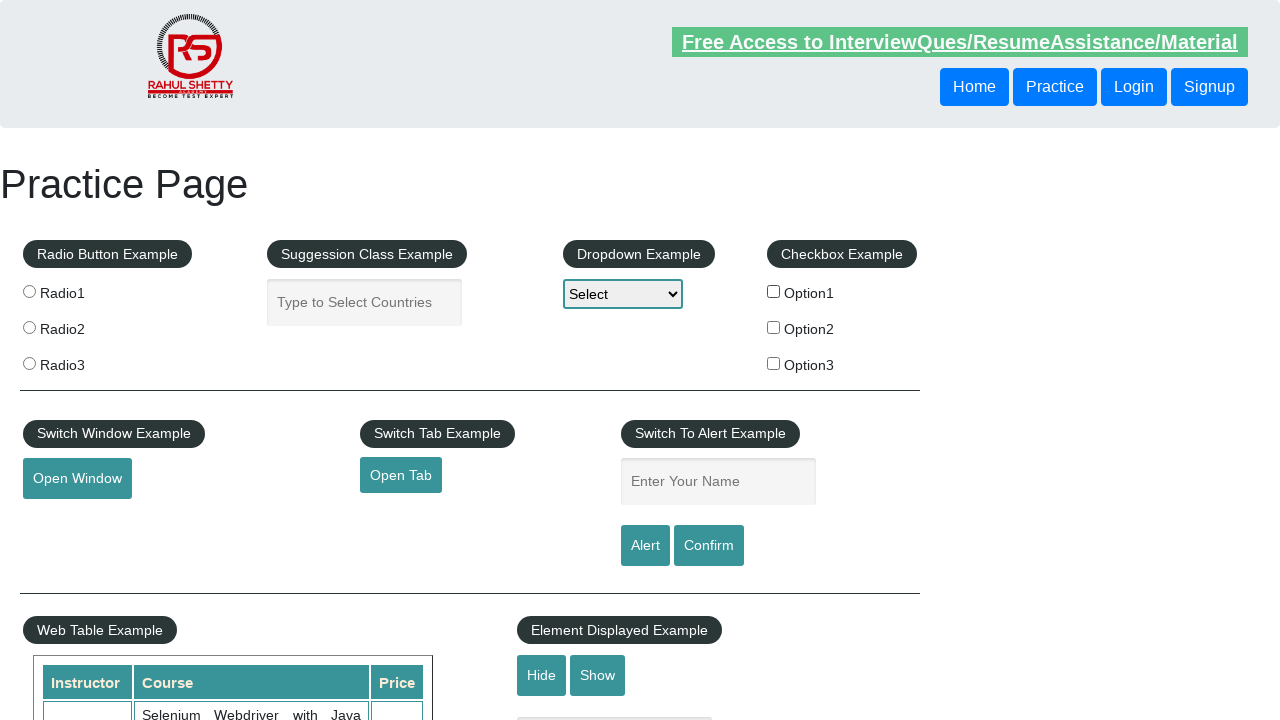

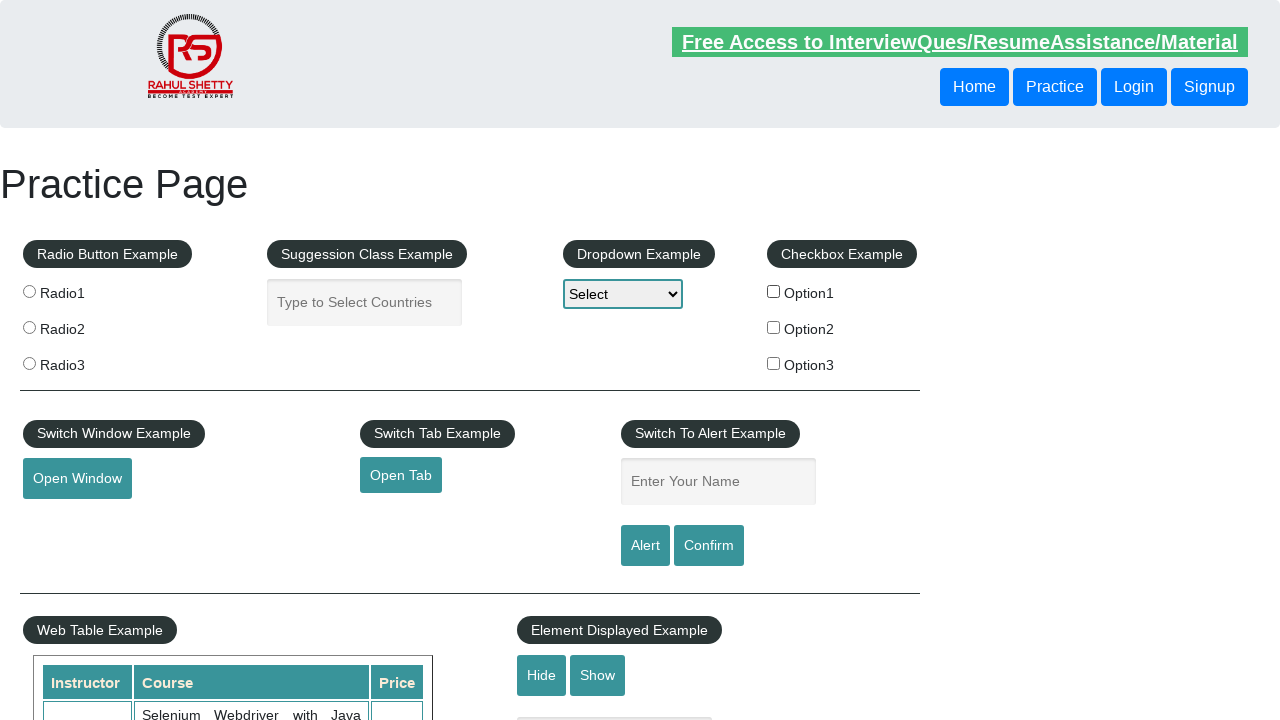